Tests Selenium's relative locator functionality by finding an element positioned relative to other elements and applying a visual effect to it

Starting URL: https://www.diemol.com/selenium-demo/relative-locators-demo.html

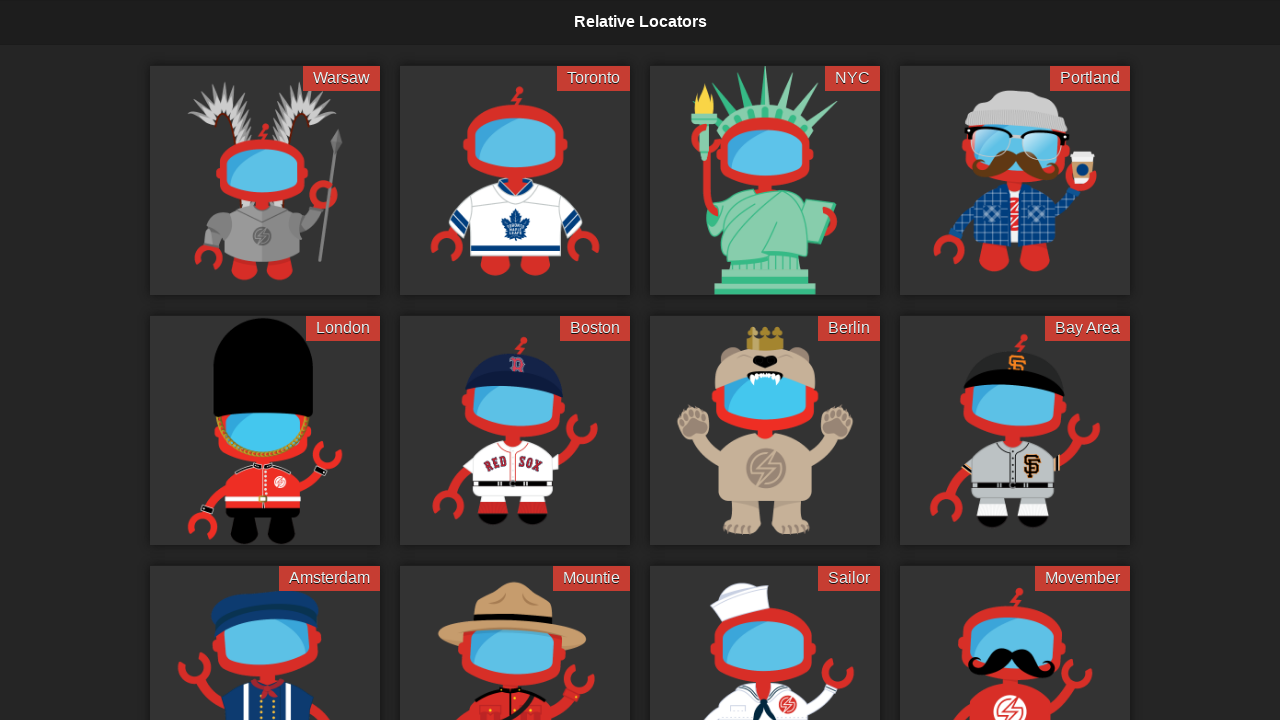

Navigated to relative locators demo page
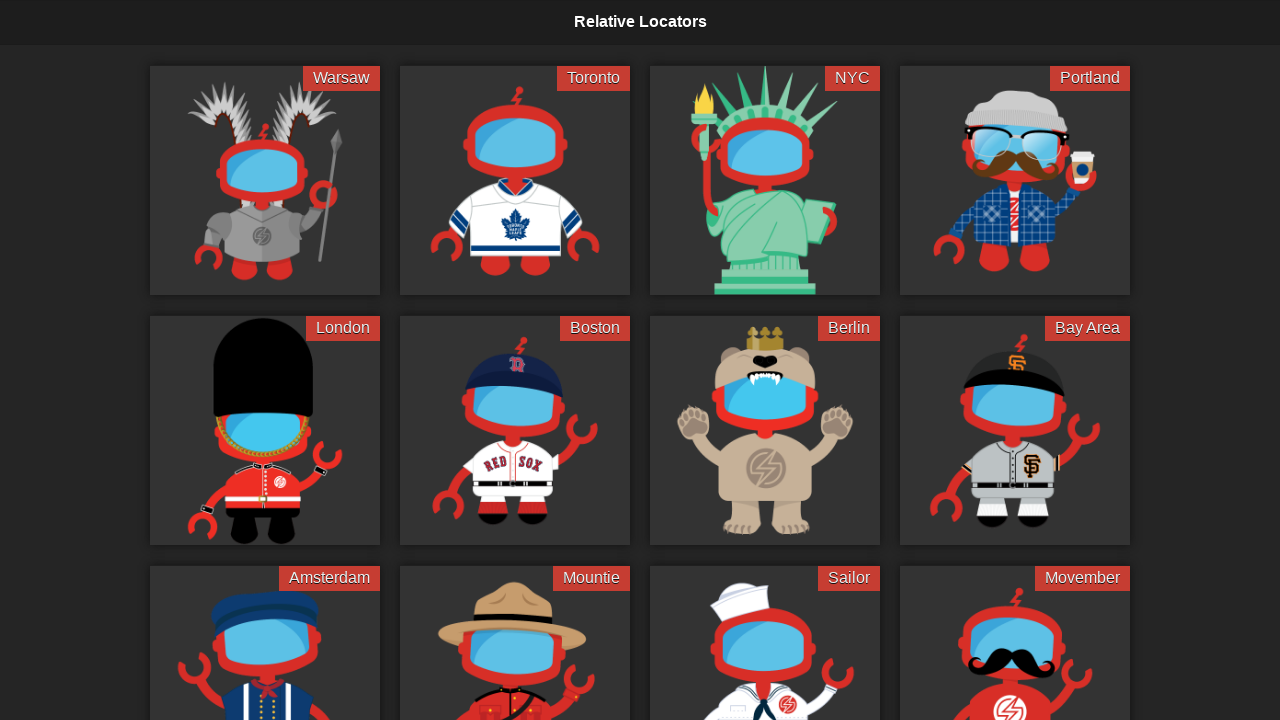

Located Berlin element
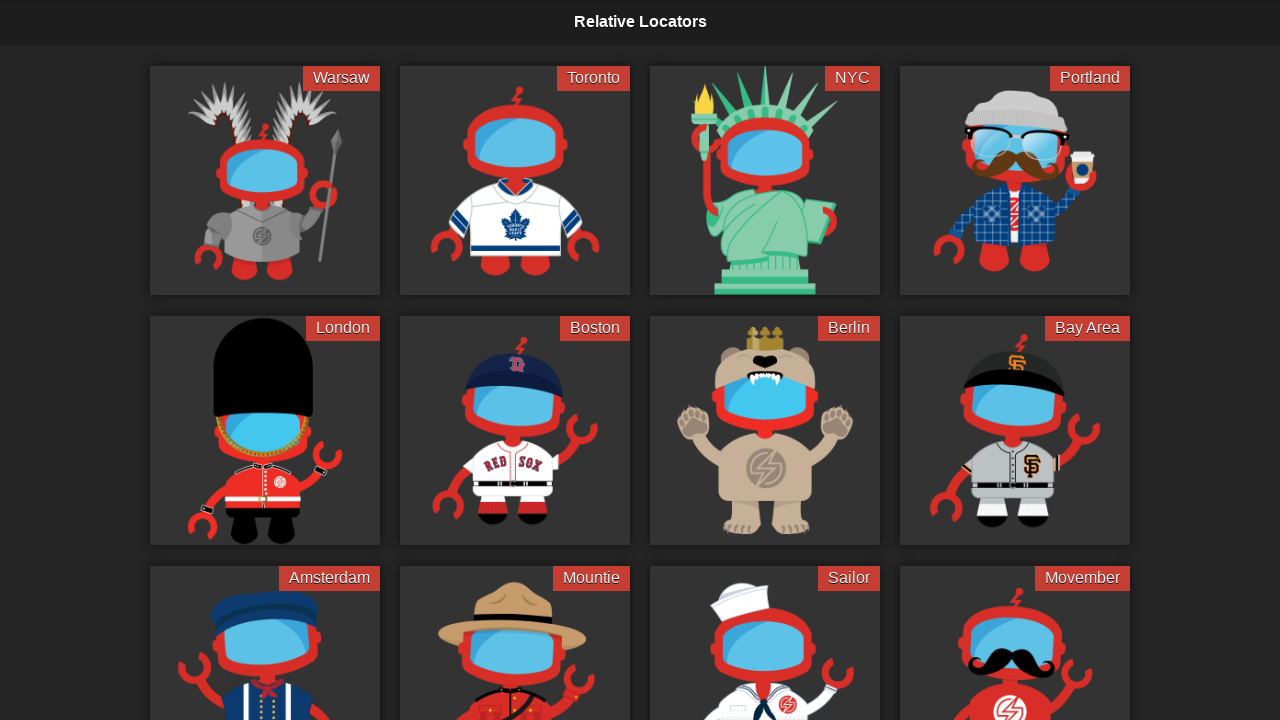

Located Warsaw element
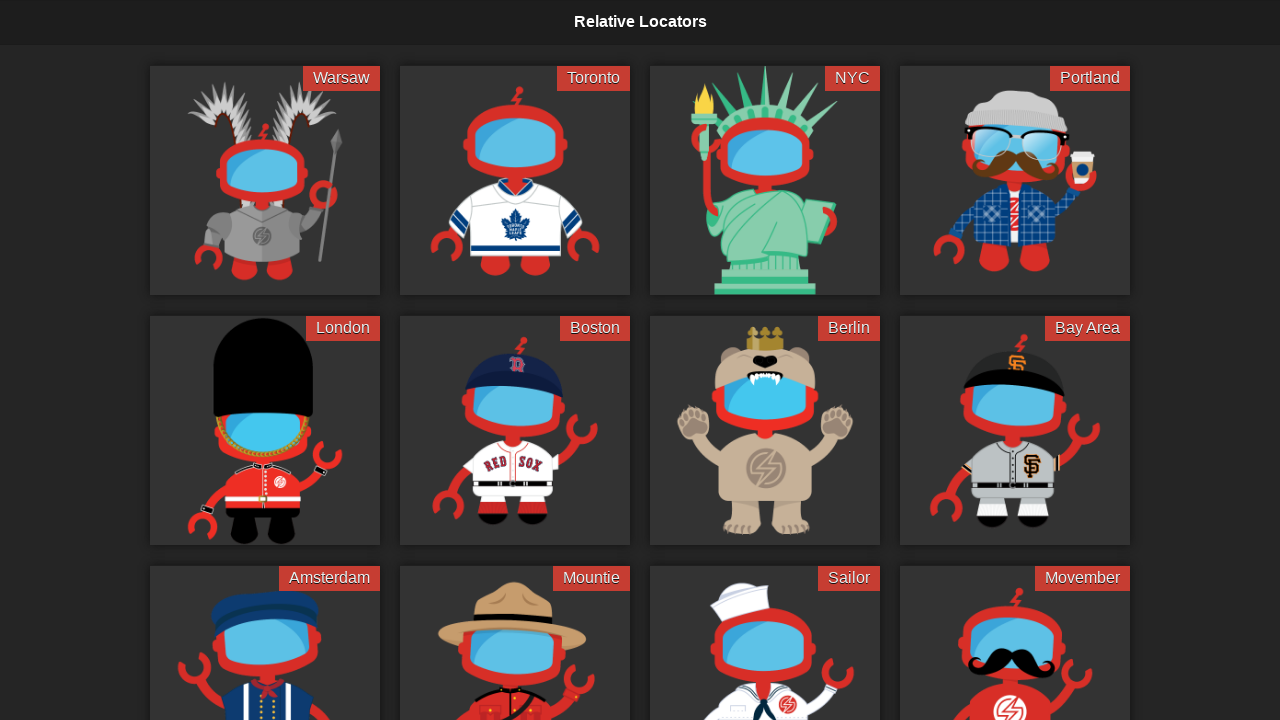

Retrieved all list item elements
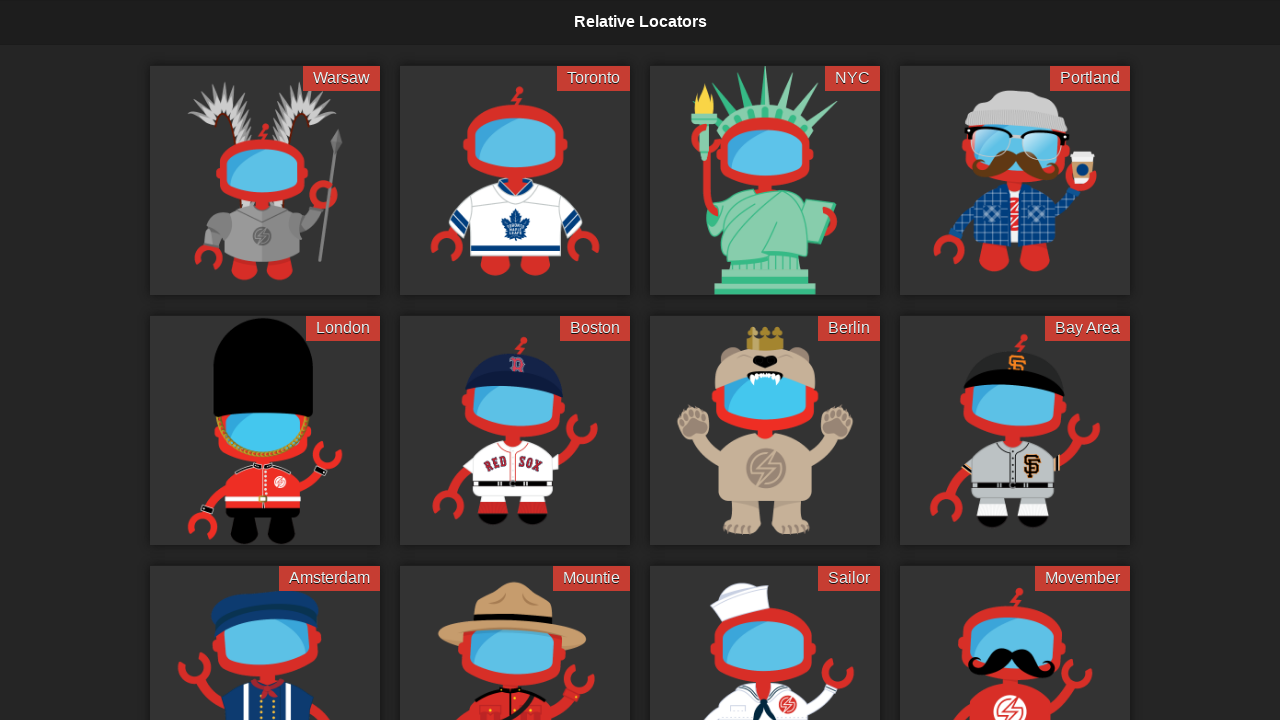

Got Berlin element bounding box
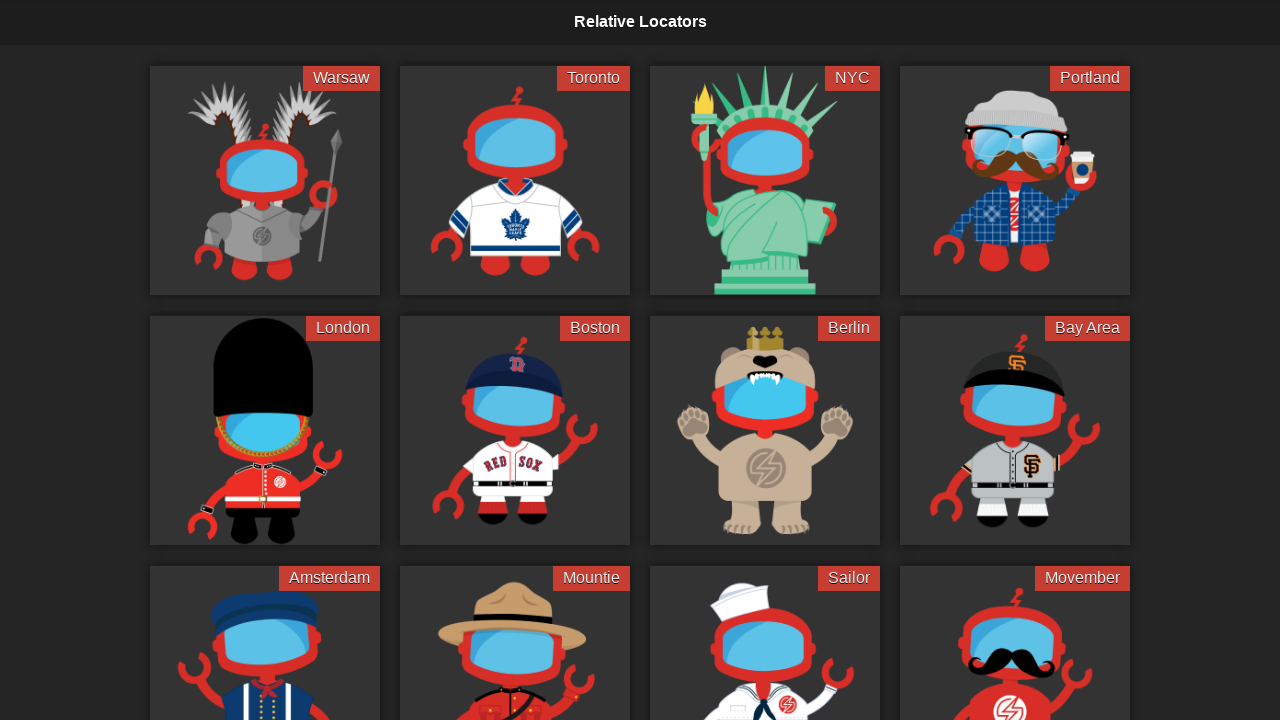

Got Warsaw element bounding box
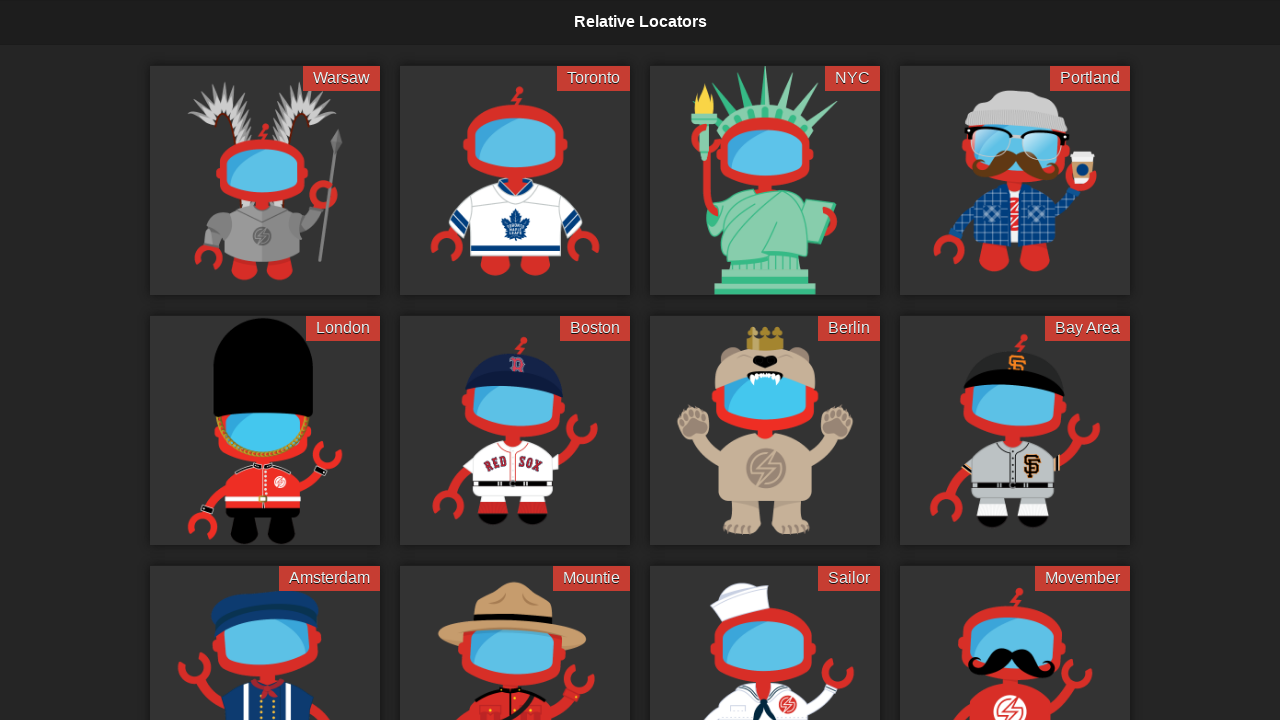

Found target element positioned to the left of Berlin and below Warsaw
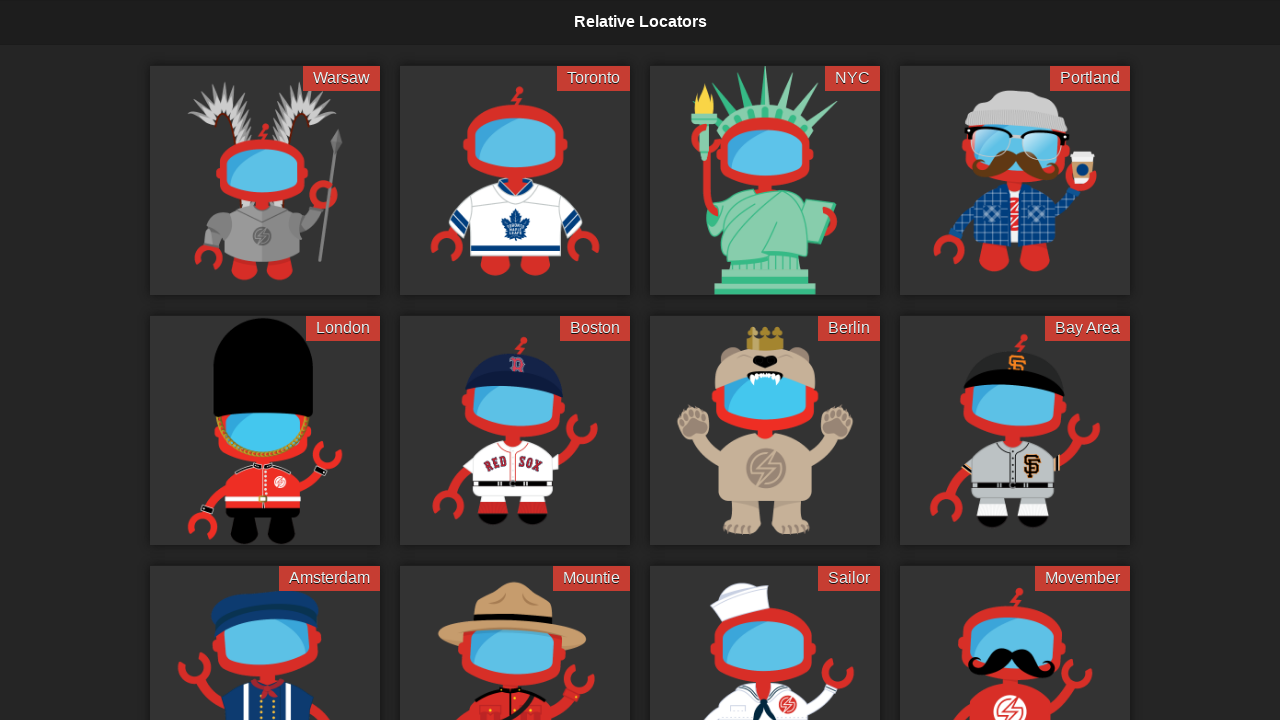

Applied blur(8px) visual effect to target element
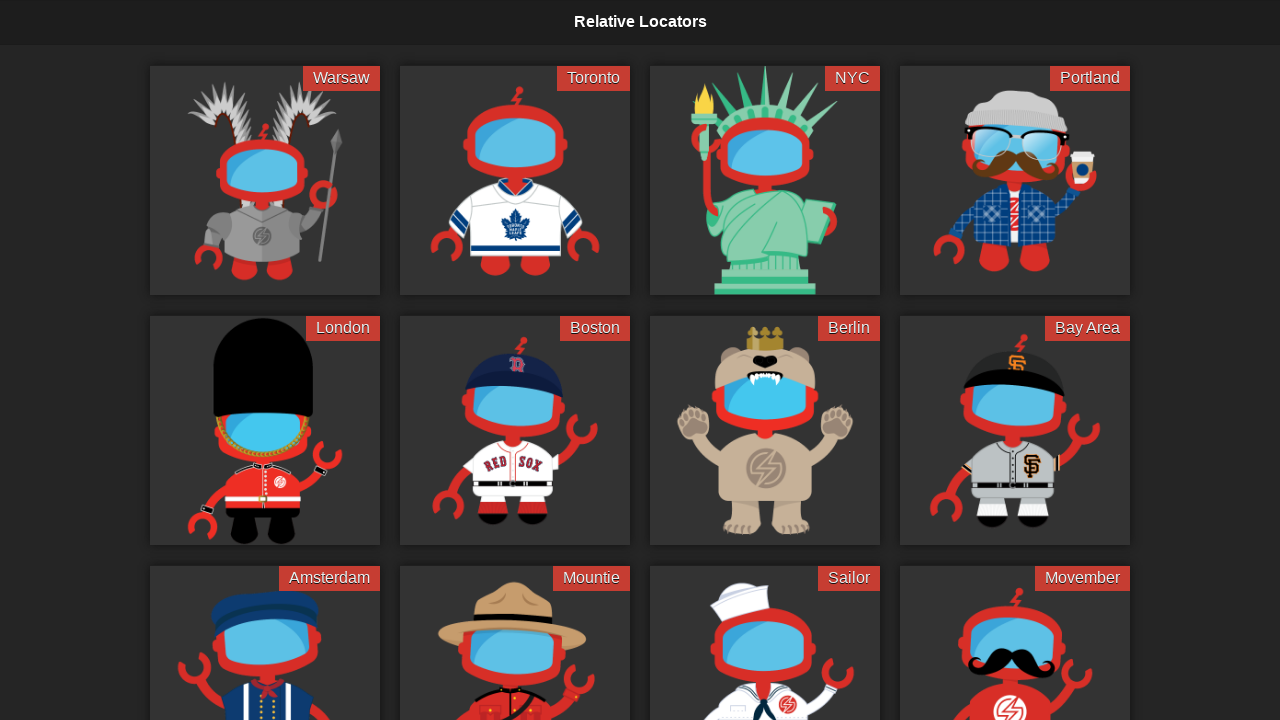

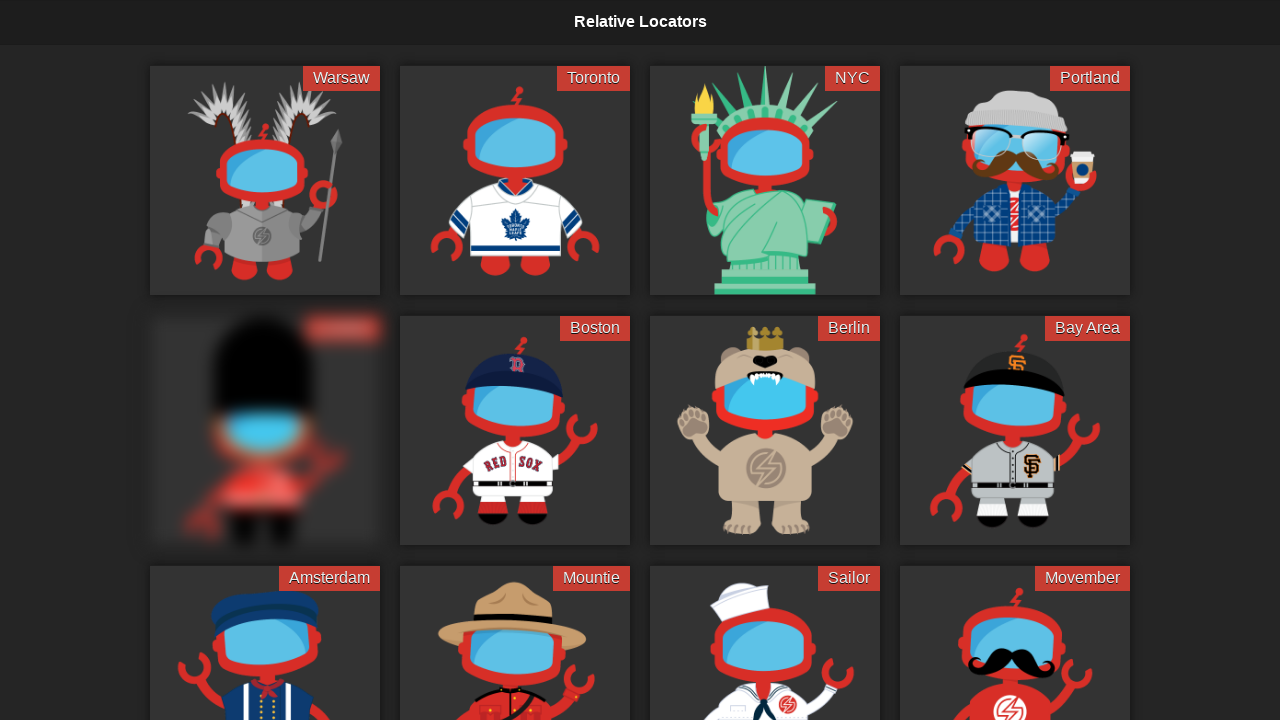